Tests iframe interaction by switching to frame1, clicking a button inside the frame, handling the alert, and writing the alert text to a form field

Starting URL: https://ricouto.github.io/

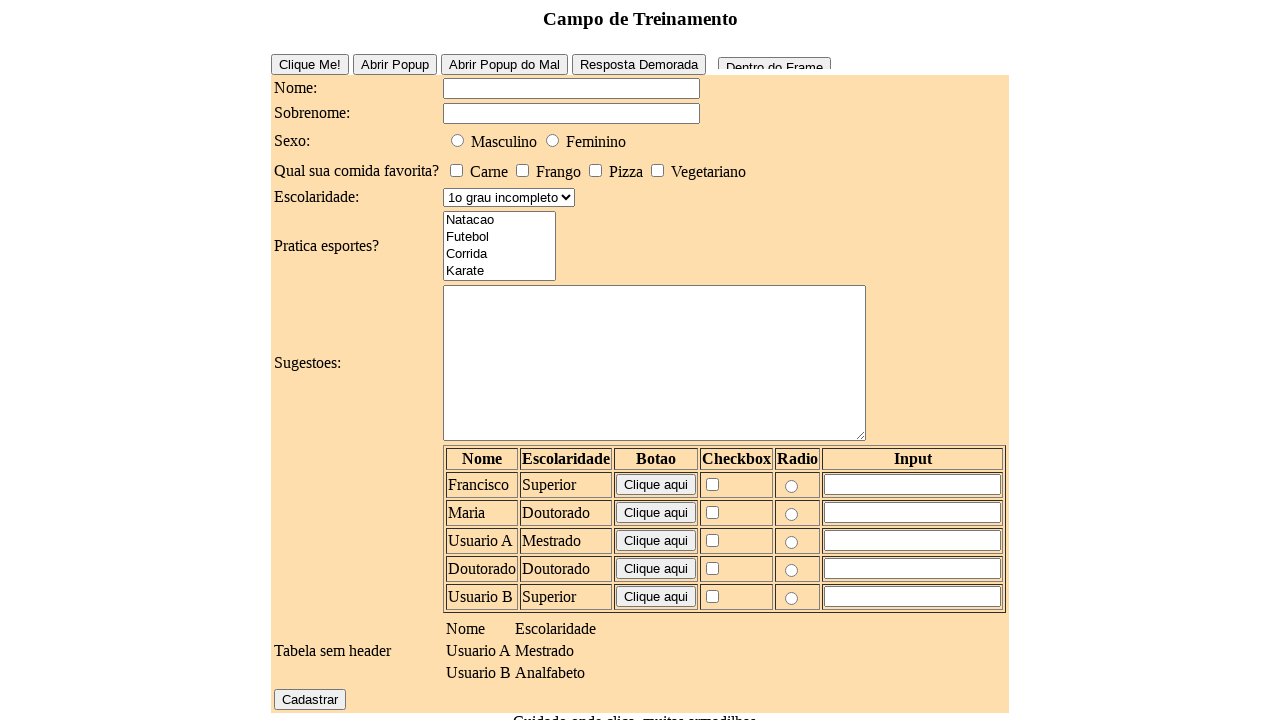

Set up dialog handler to capture and accept alerts
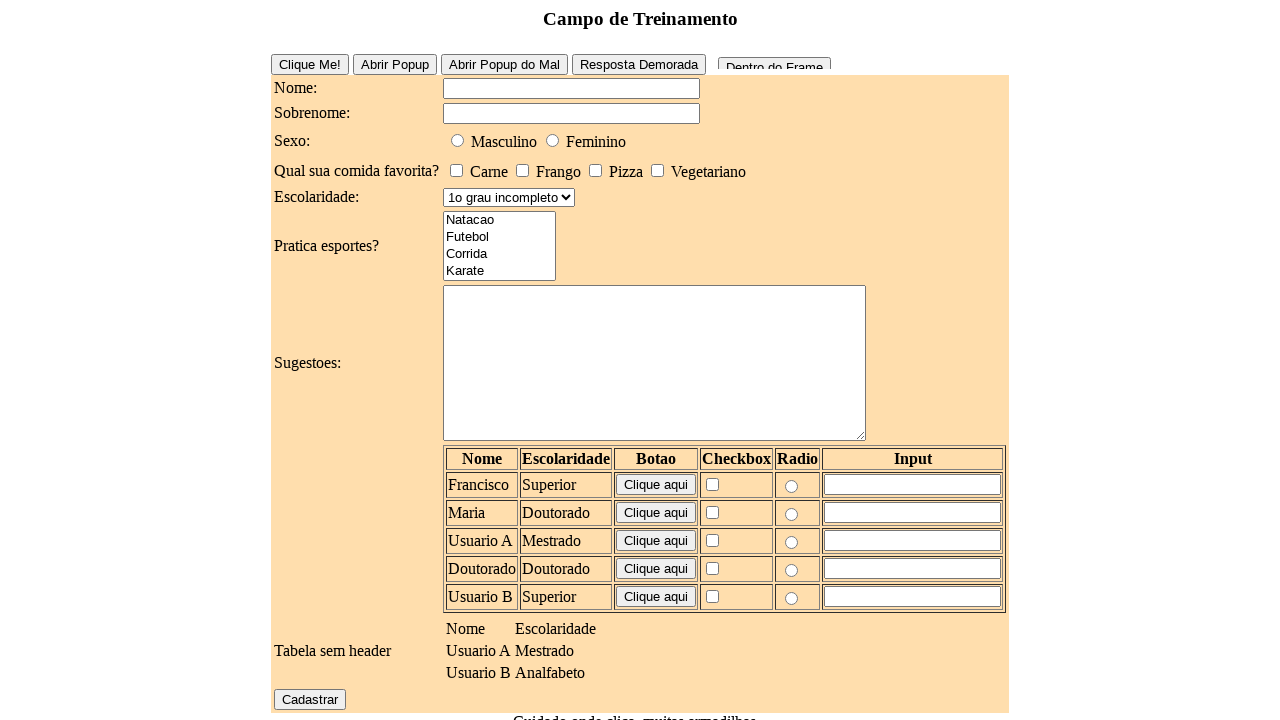

Located frame1 element
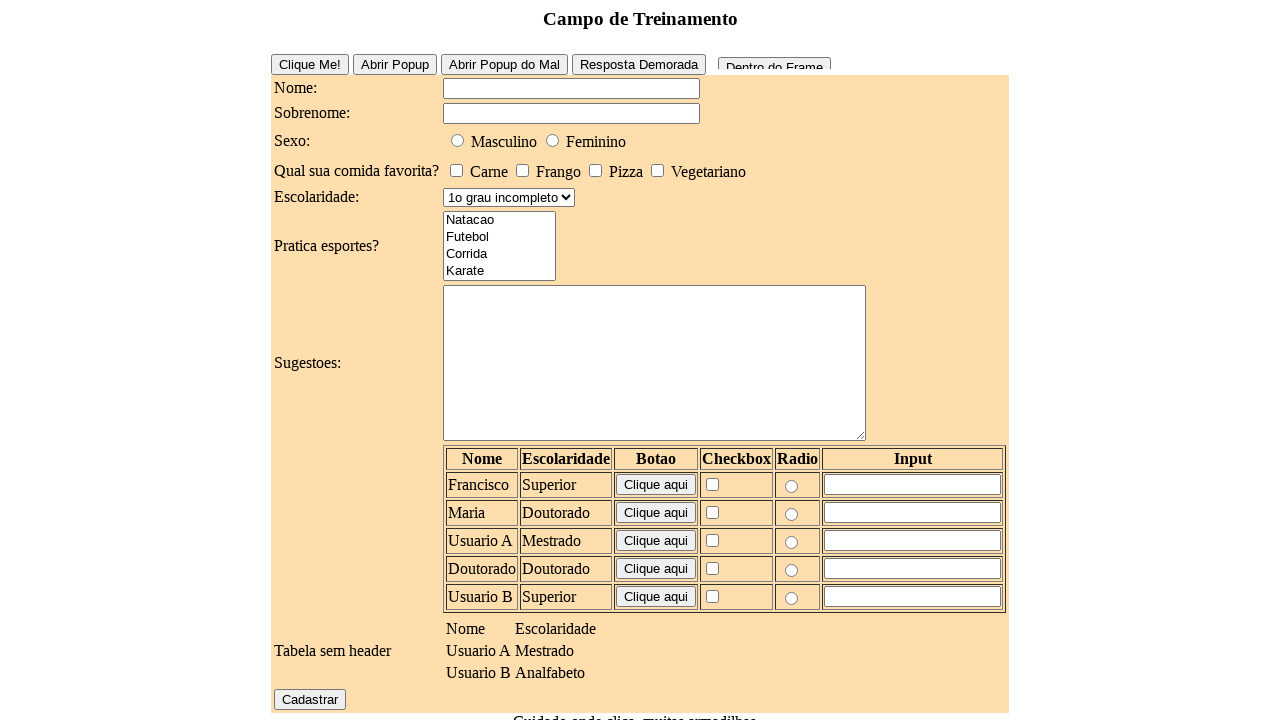

Clicked button inside frame1 at (774, 59) on #frame1 >> internal:control=enter-frame >> input#frameButton
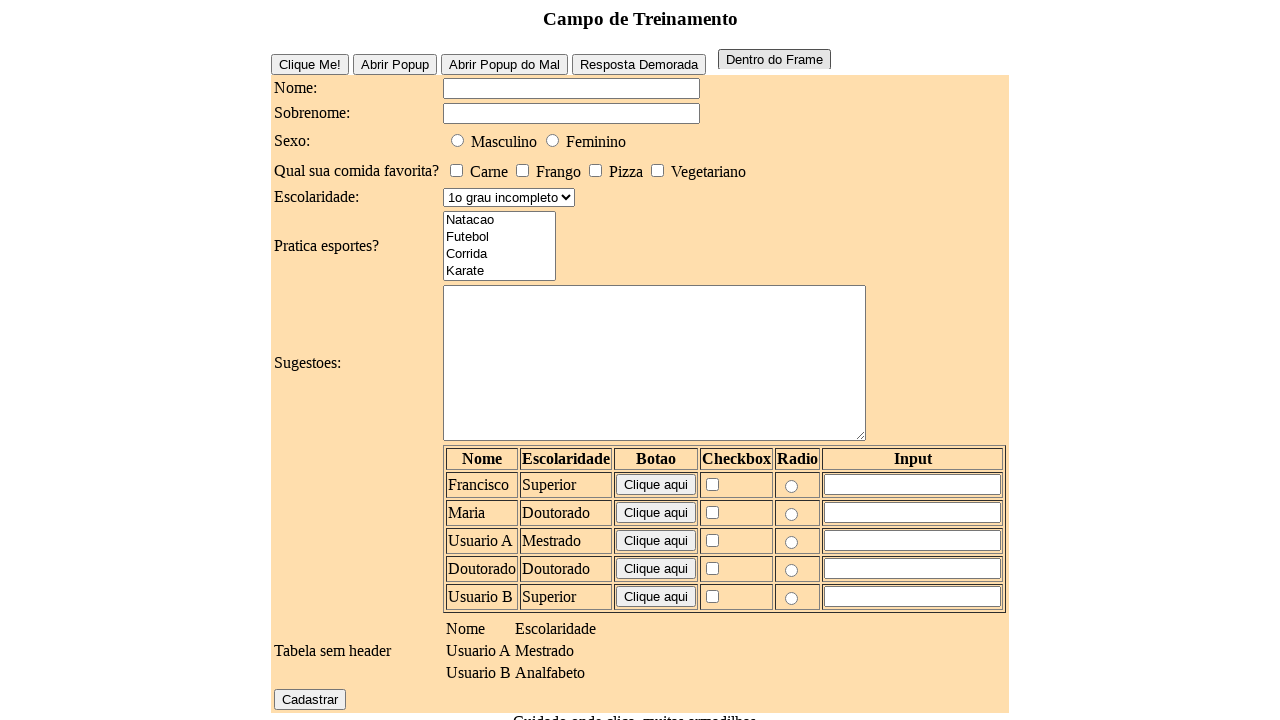

Waited for alert to be processed
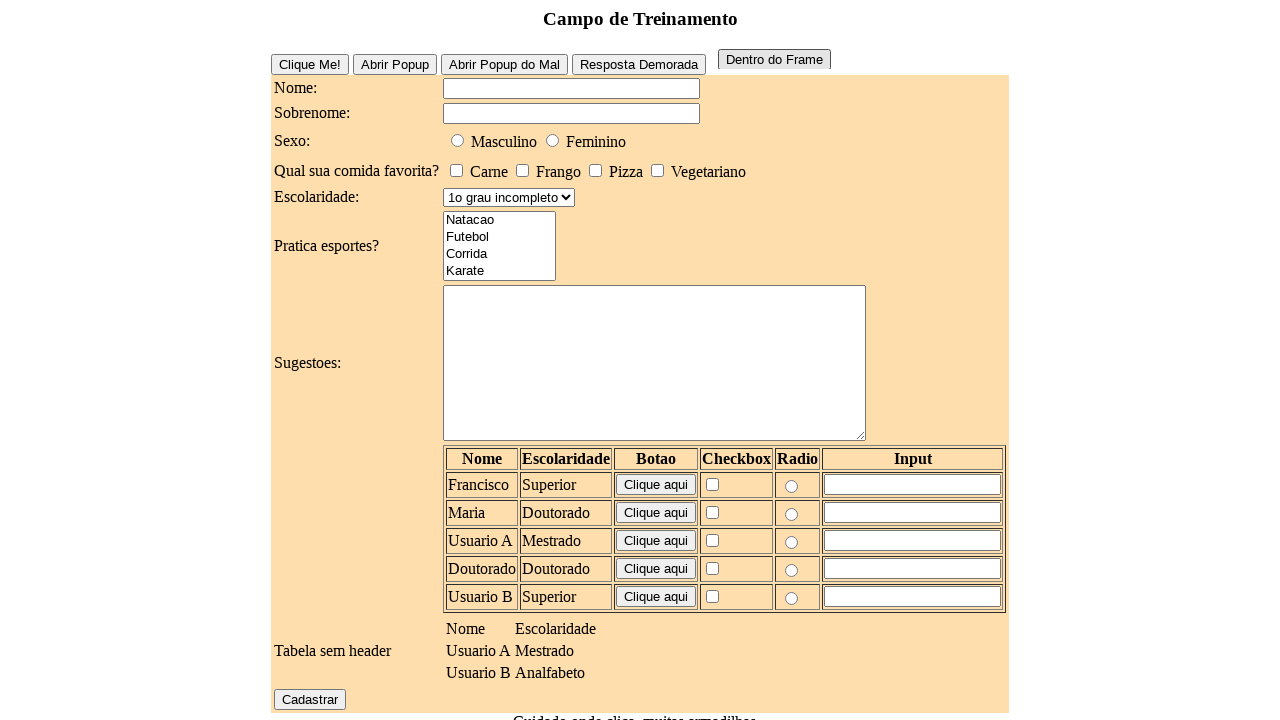

Filled nome field with alert text: 'Frame OK!' on input#elementosForm\:nome
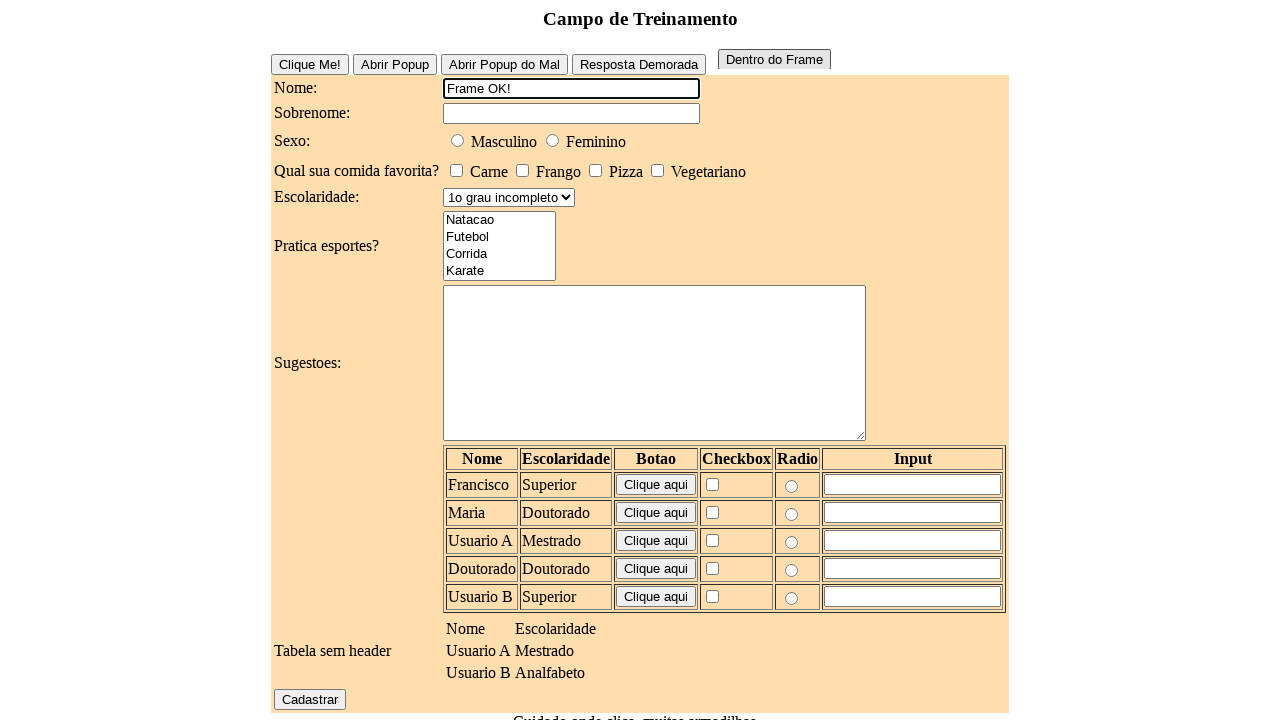

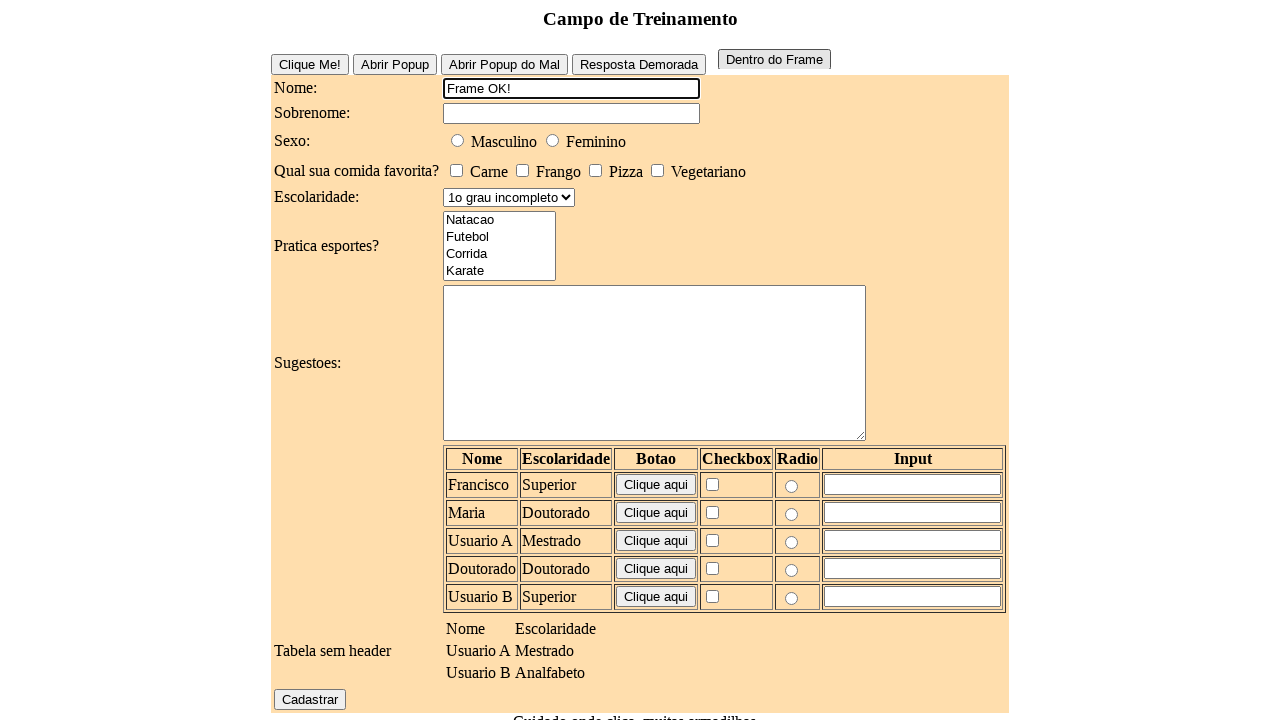